Tests adding todo items to the list by filling the input field and pressing Enter, verifying items appear in the list

Starting URL: https://demo.playwright.dev/todomvc

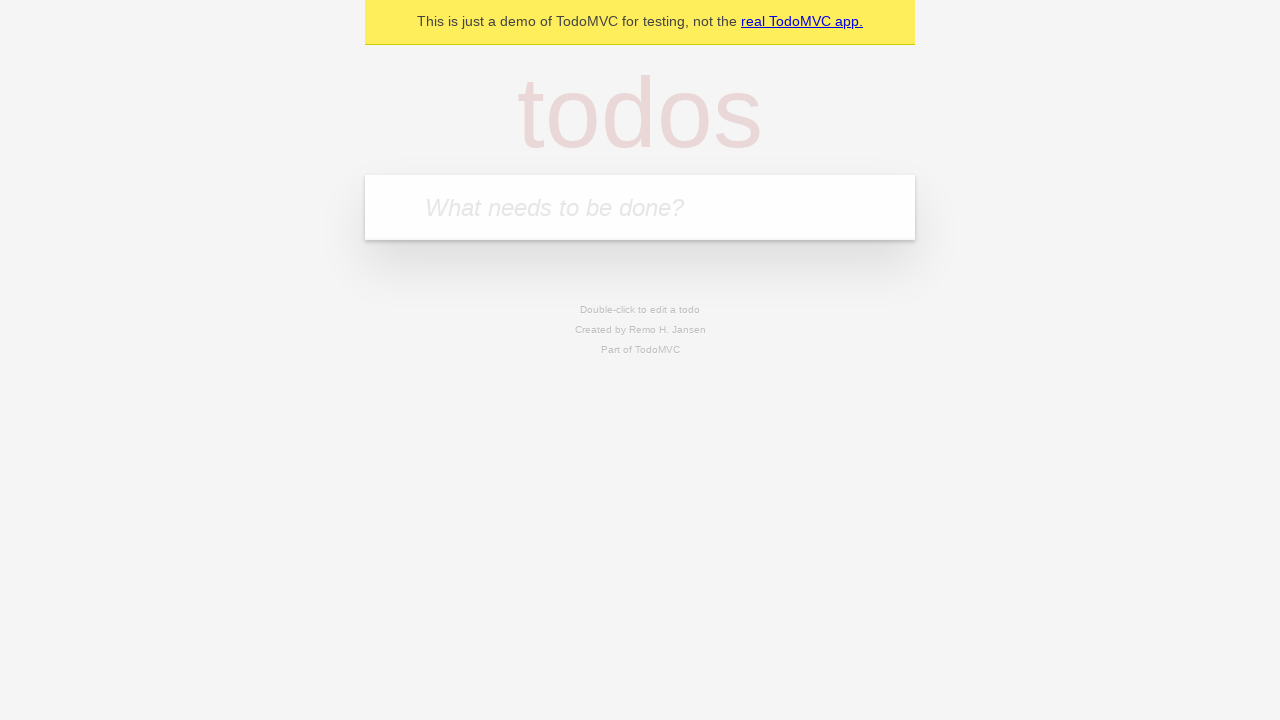

Filled todo input field with 'buy some cheese' on internal:attr=[placeholder="What needs to be done?"i]
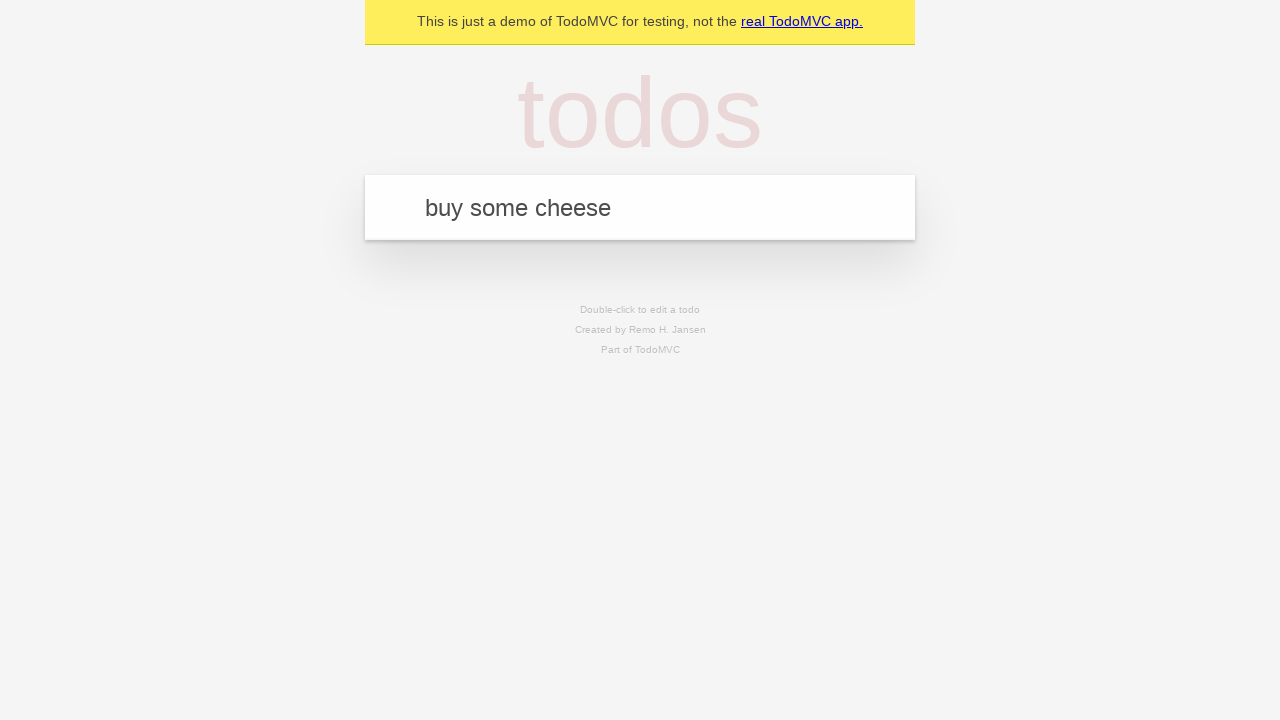

Pressed Enter to add first todo item on internal:attr=[placeholder="What needs to be done?"i]
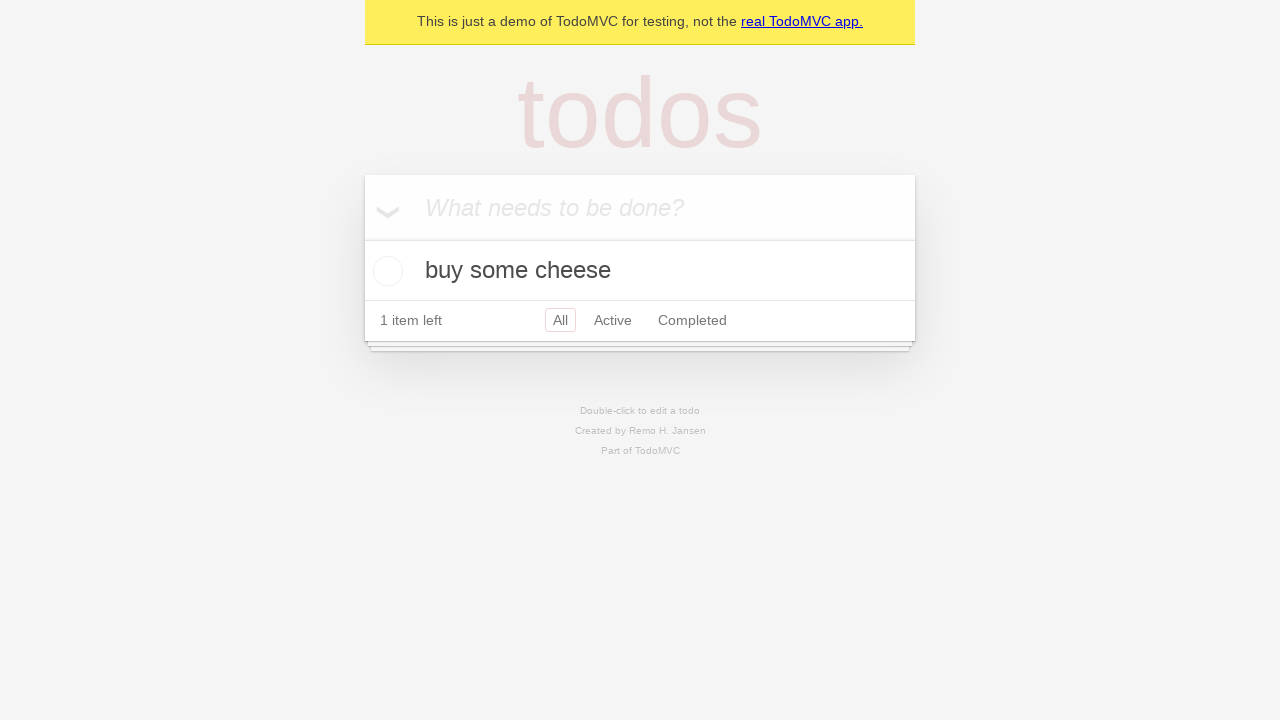

First todo item appeared in the list
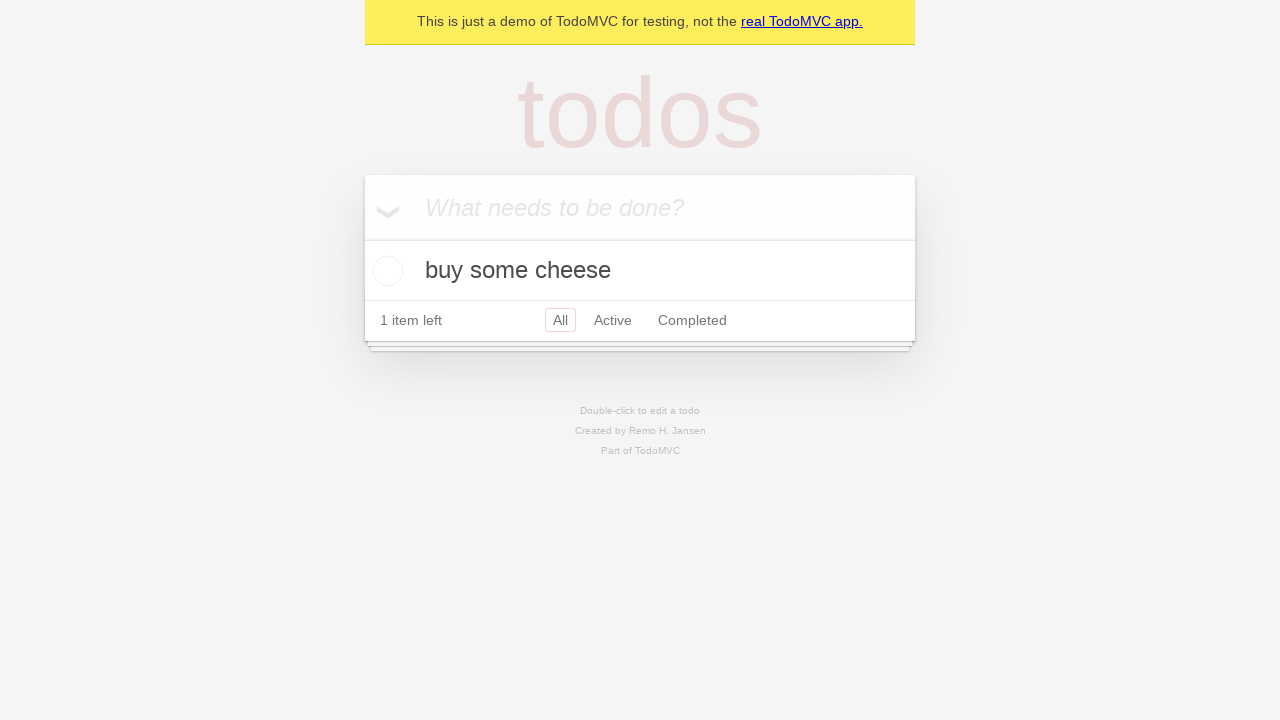

Filled todo input field with 'feed the cat' on internal:attr=[placeholder="What needs to be done?"i]
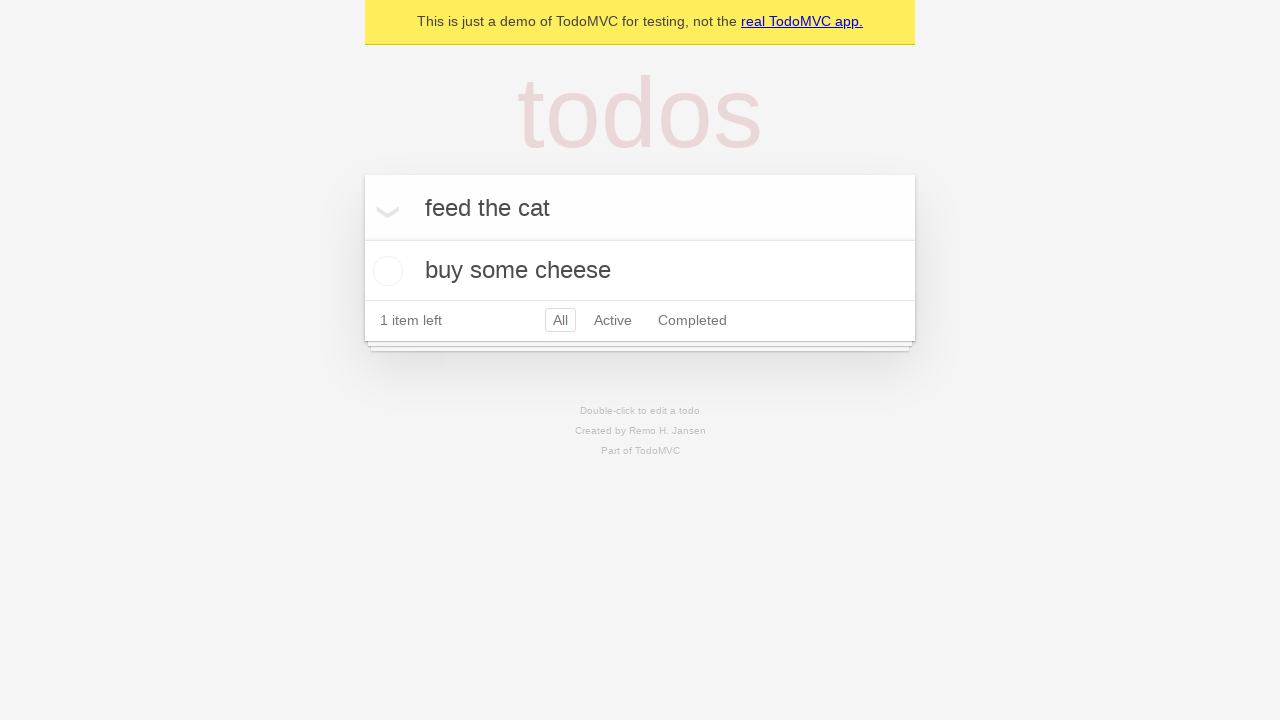

Pressed Enter to add second todo item on internal:attr=[placeholder="What needs to be done?"i]
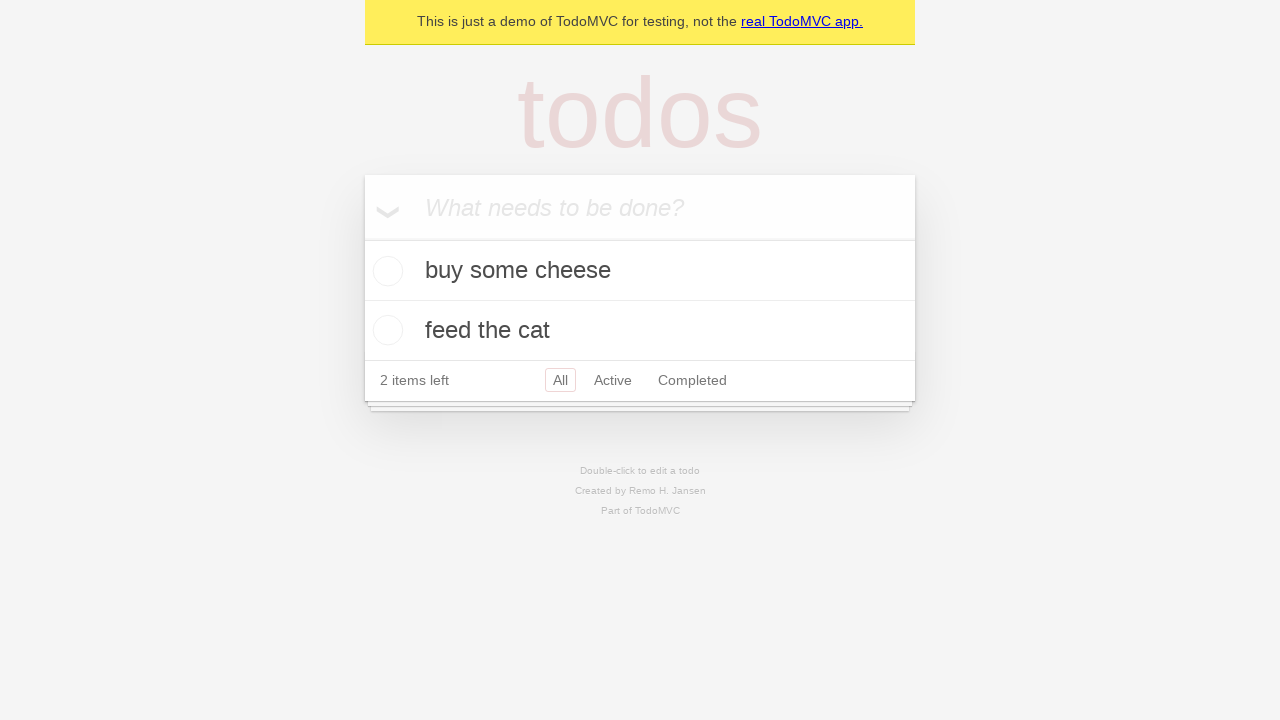

Verified both todo items are visible in the list
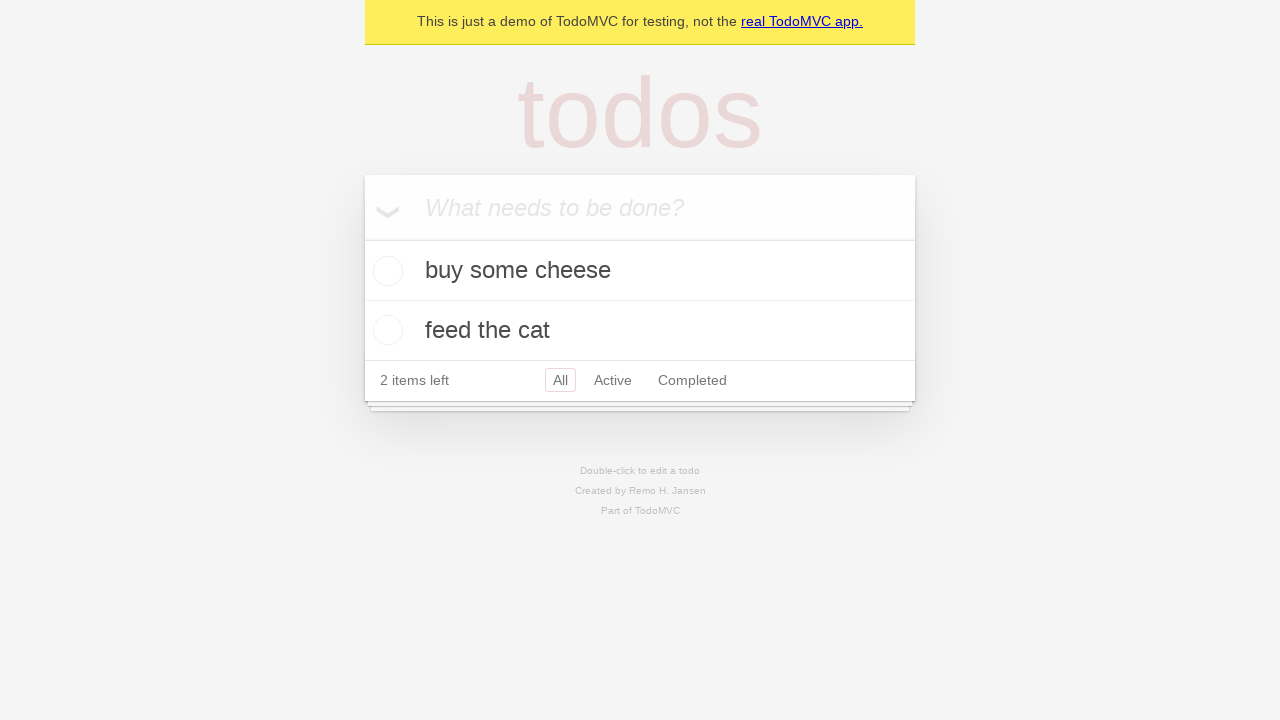

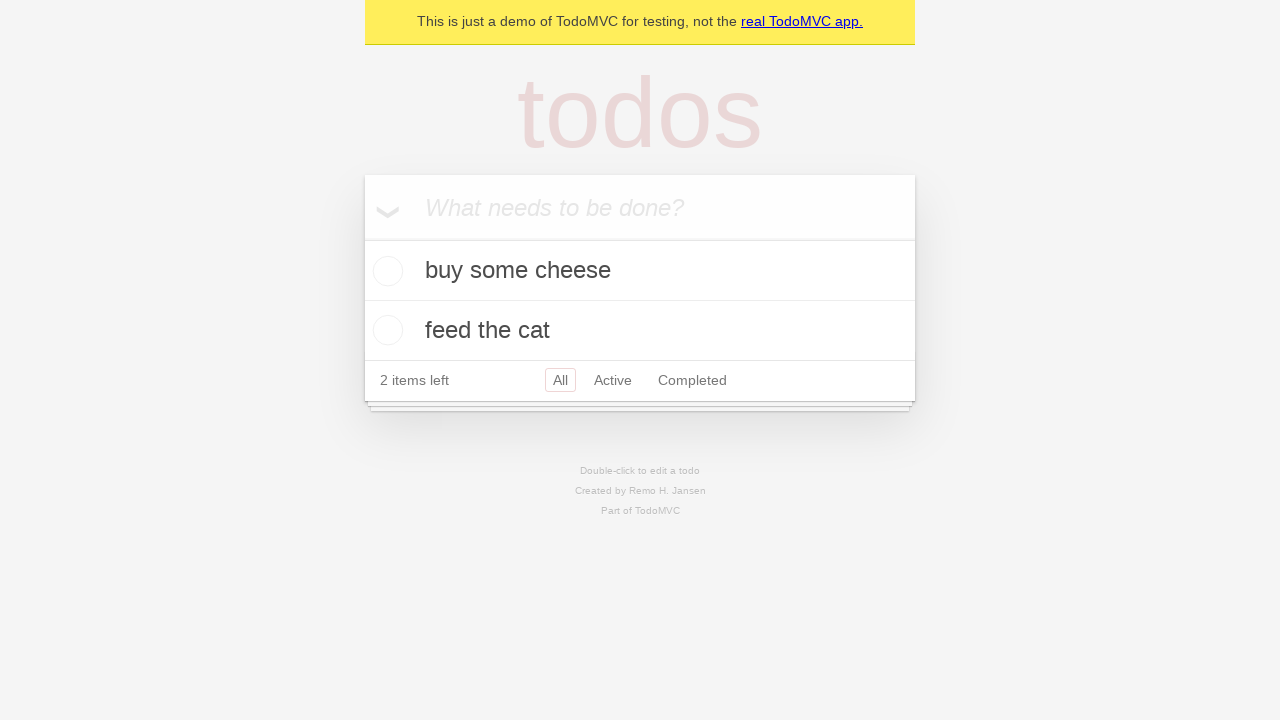